Tests browser window/tab switching functionality by clicking a button that opens a new tab, switching to the new tab, and then switching back to the original window.

Starting URL: https://formy-project.herokuapp.com/switch-window

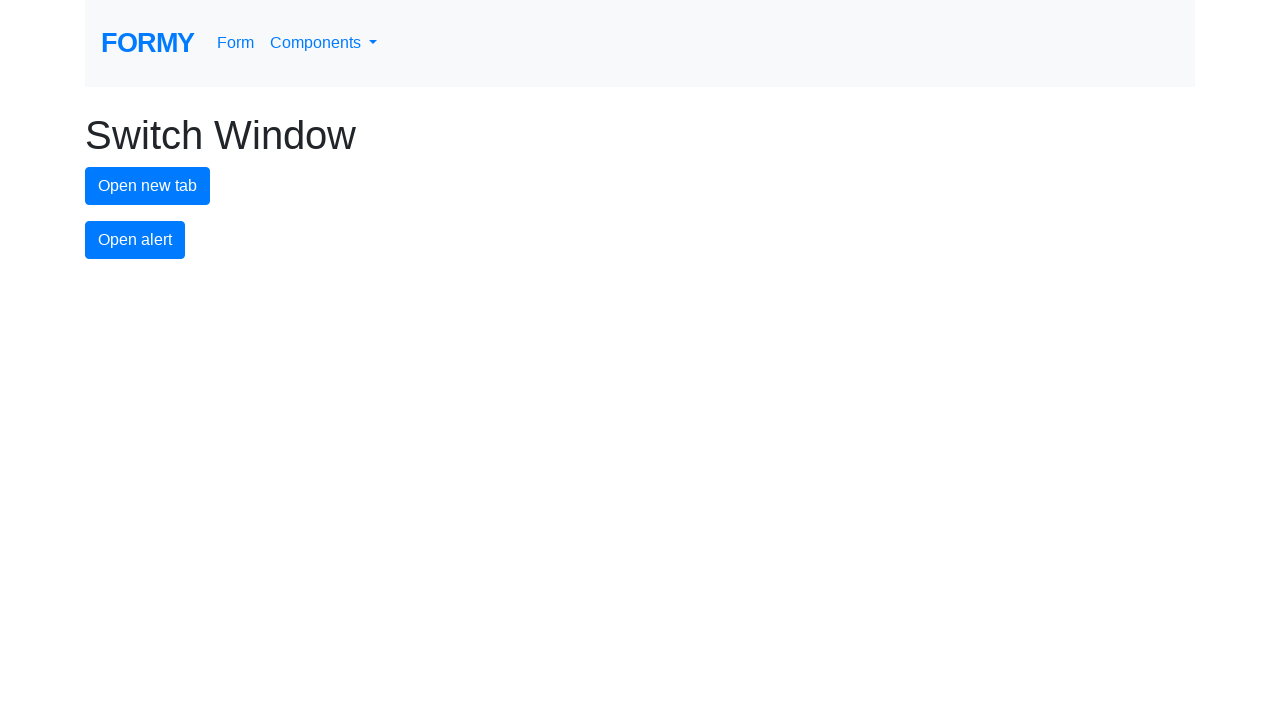

Clicked button to open new tab at (148, 186) on #new-tab-button
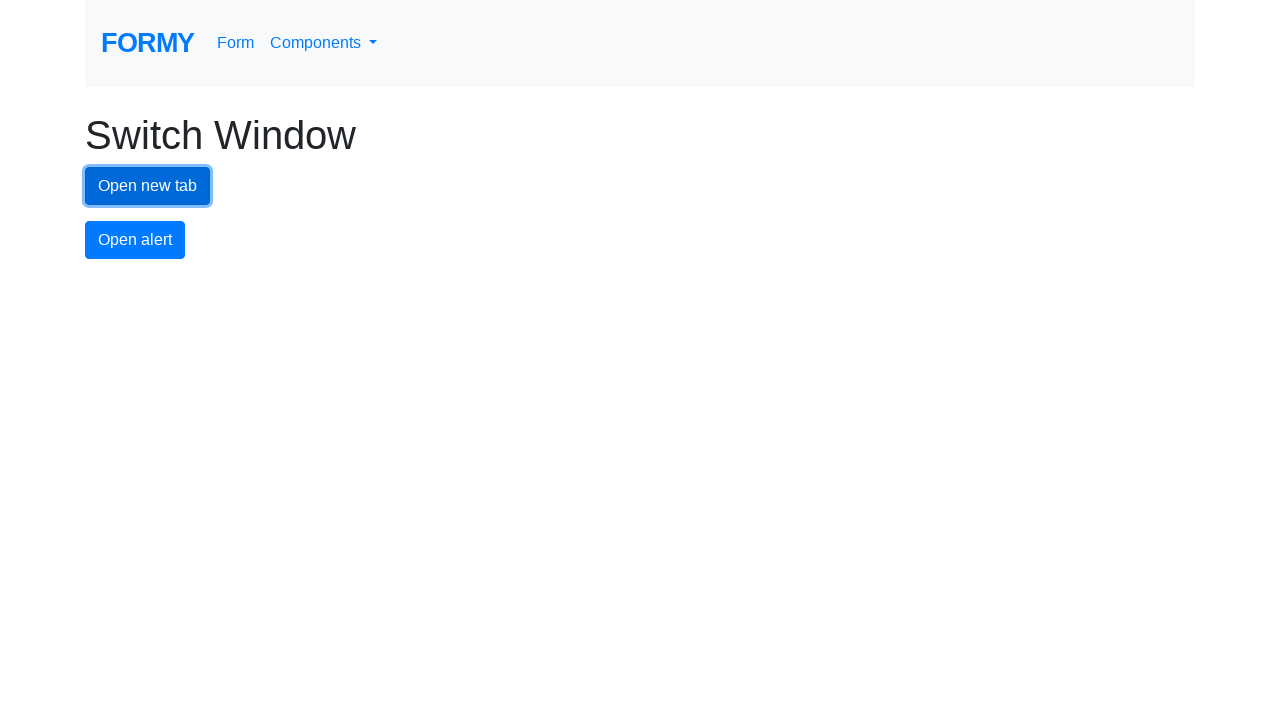

New tab opened and page object obtained
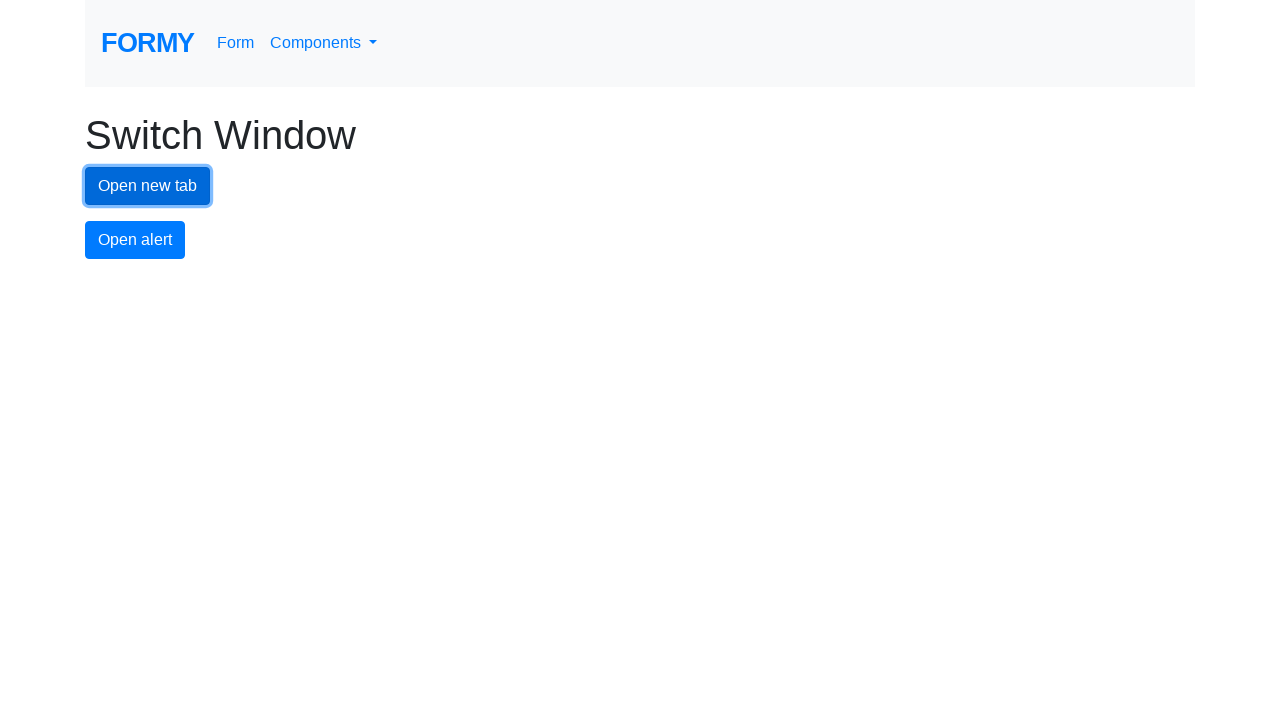

Waited for new tab to load completely
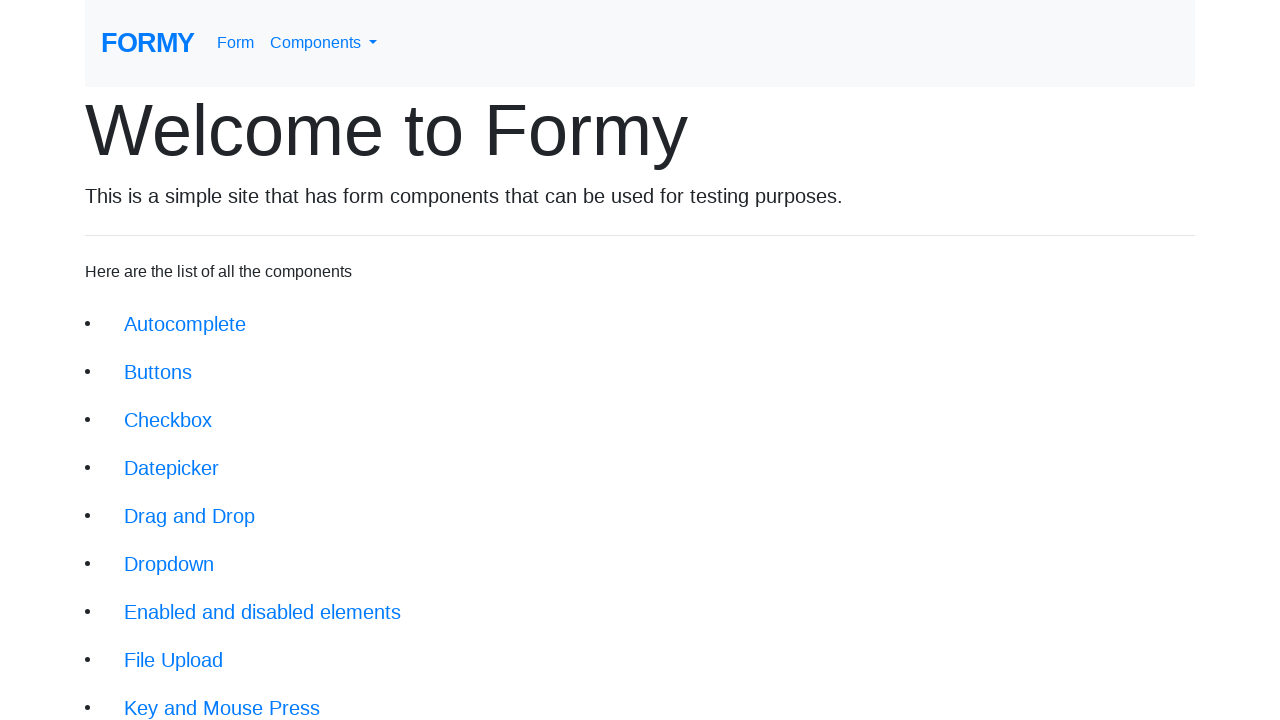

Switched back to original tab by bringing it to front
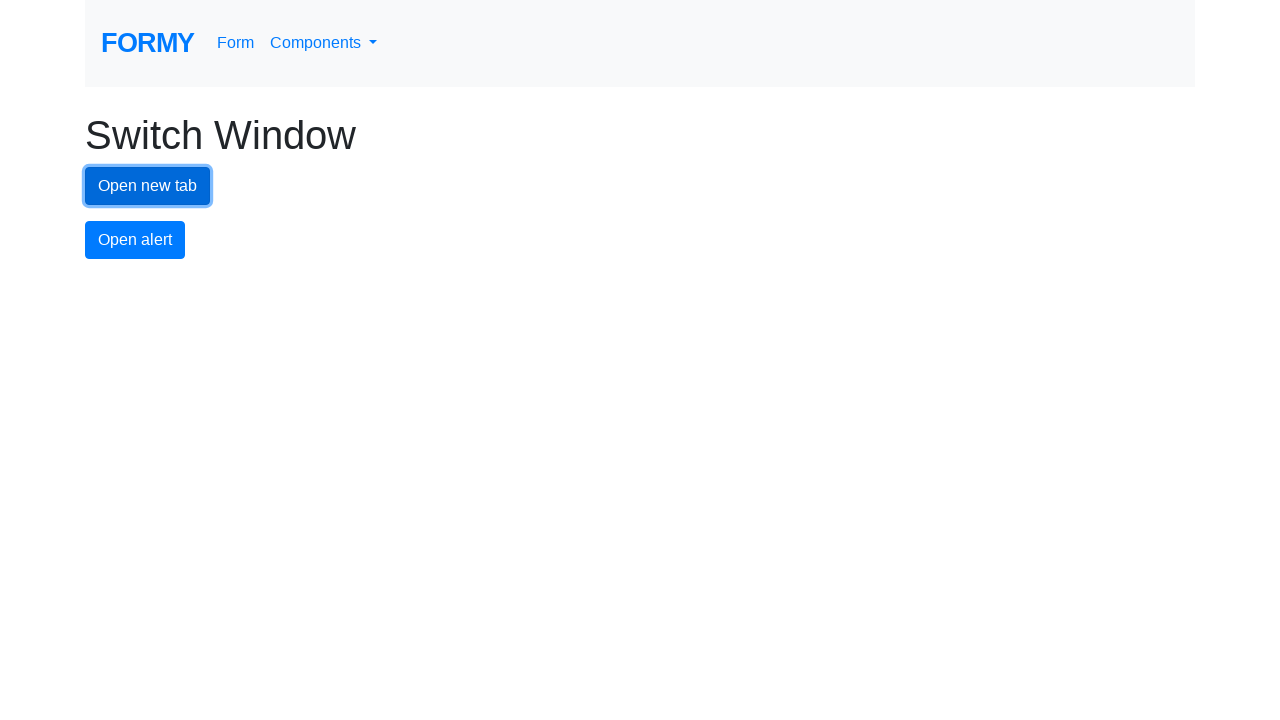

Closed the new tab
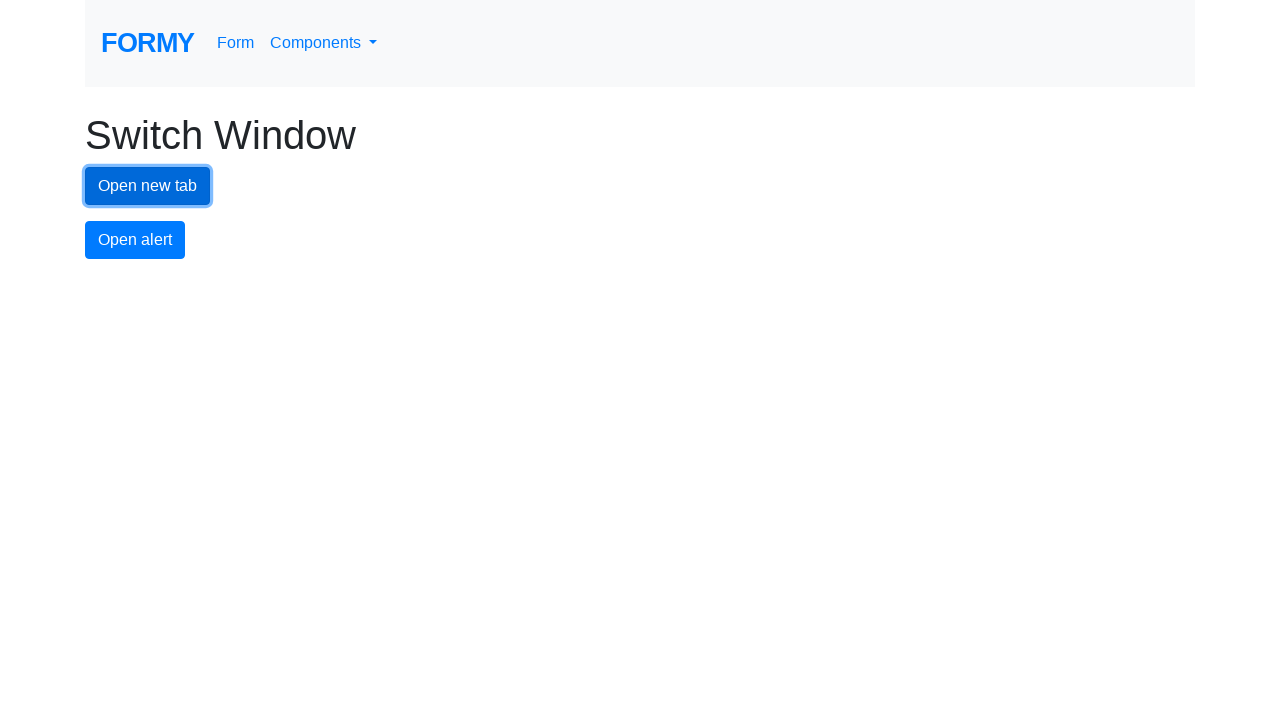

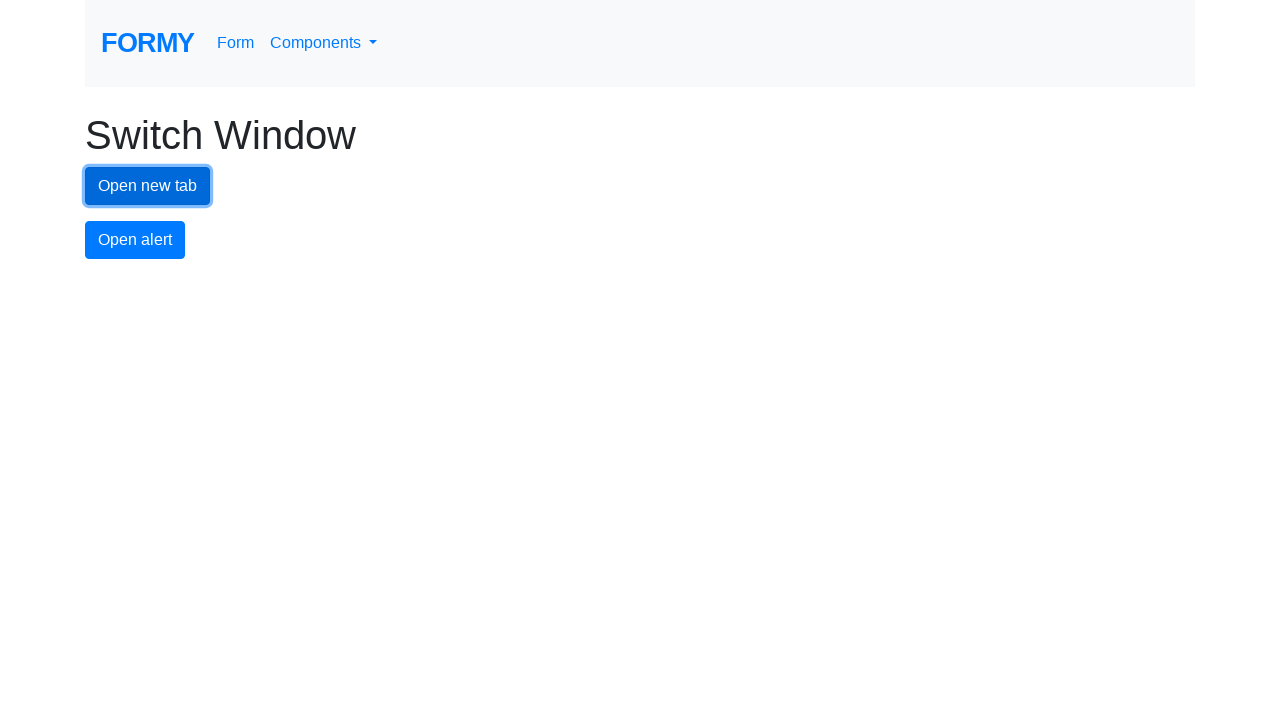